Tests the date picker functionality by selecting a specific date (April 15, 1981) from the date of birth dropdown

Starting URL: https://demoqa.com/automation-practice-form

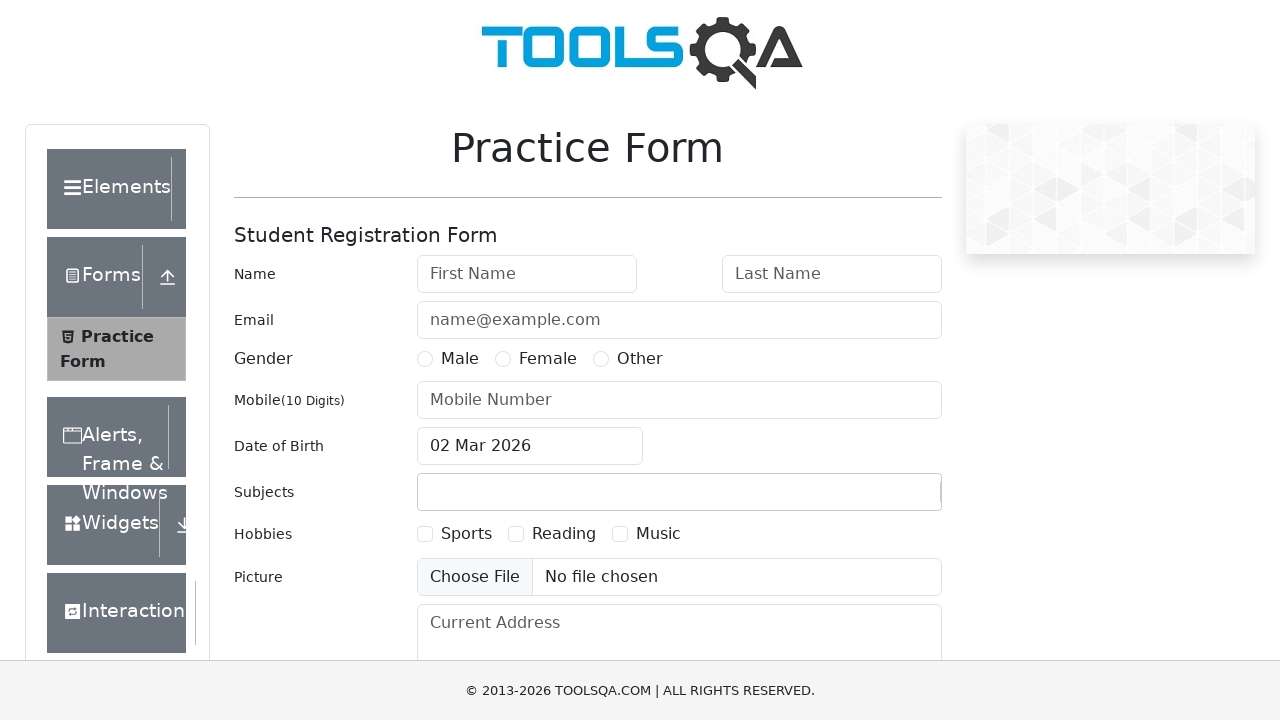

Date of birth input field became visible
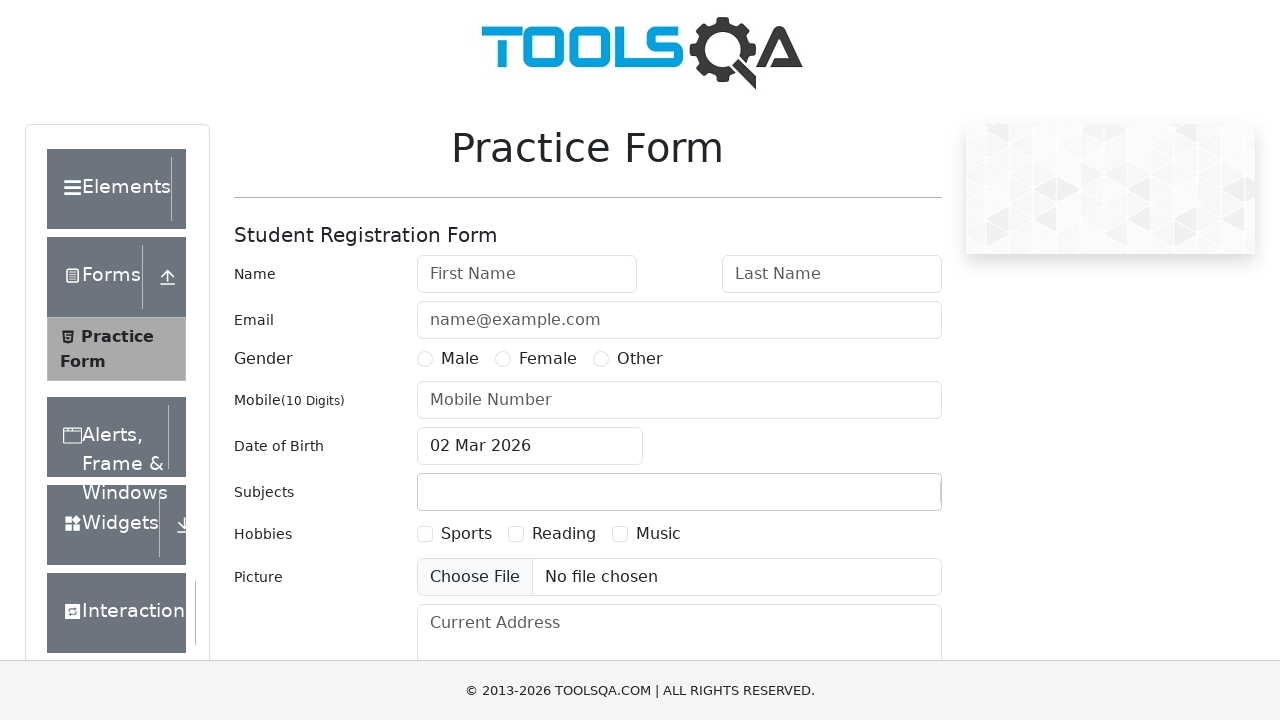

Clicked date of birth input to open date picker at (530, 446) on #dateOfBirthInput
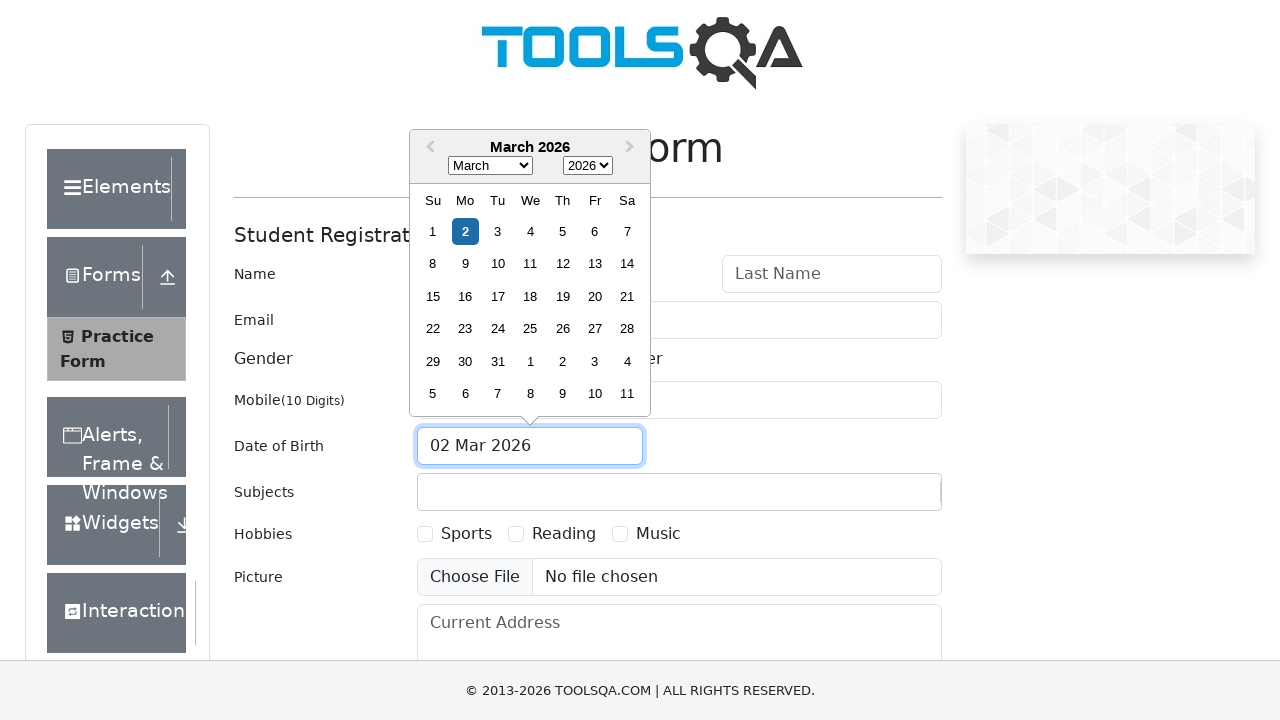

Year dropdown selector became visible
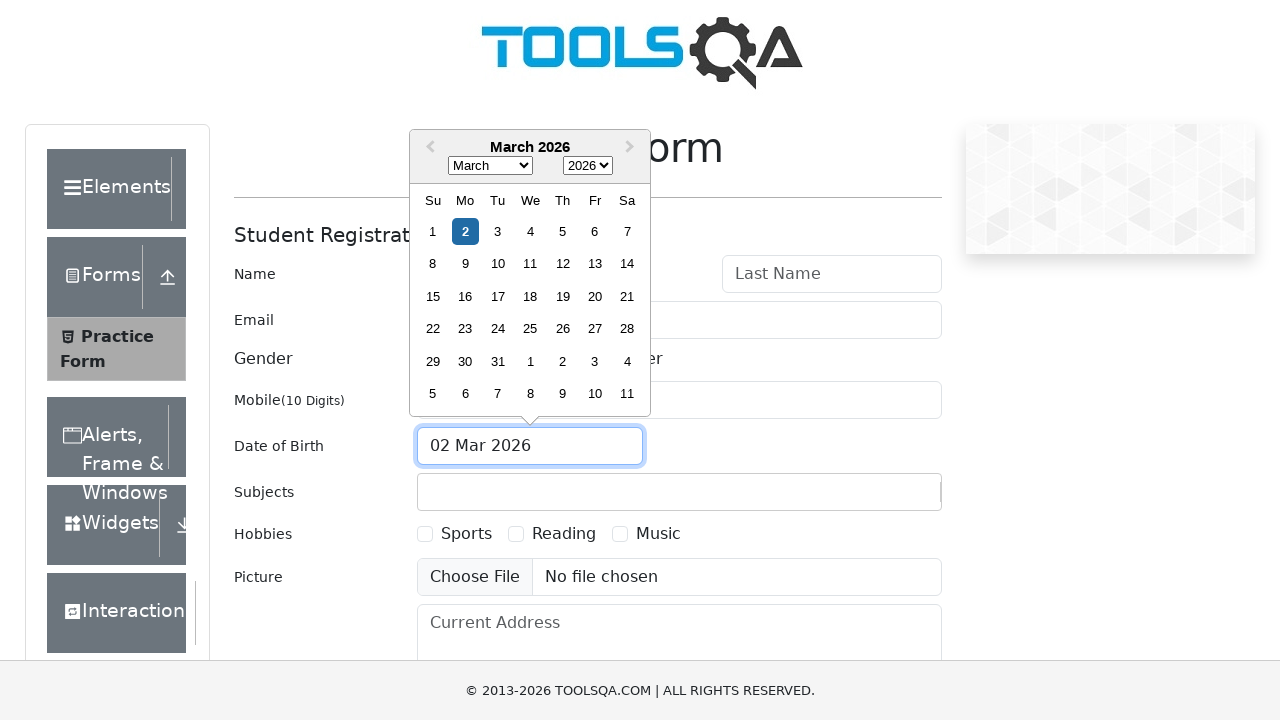

Month dropdown selector became visible
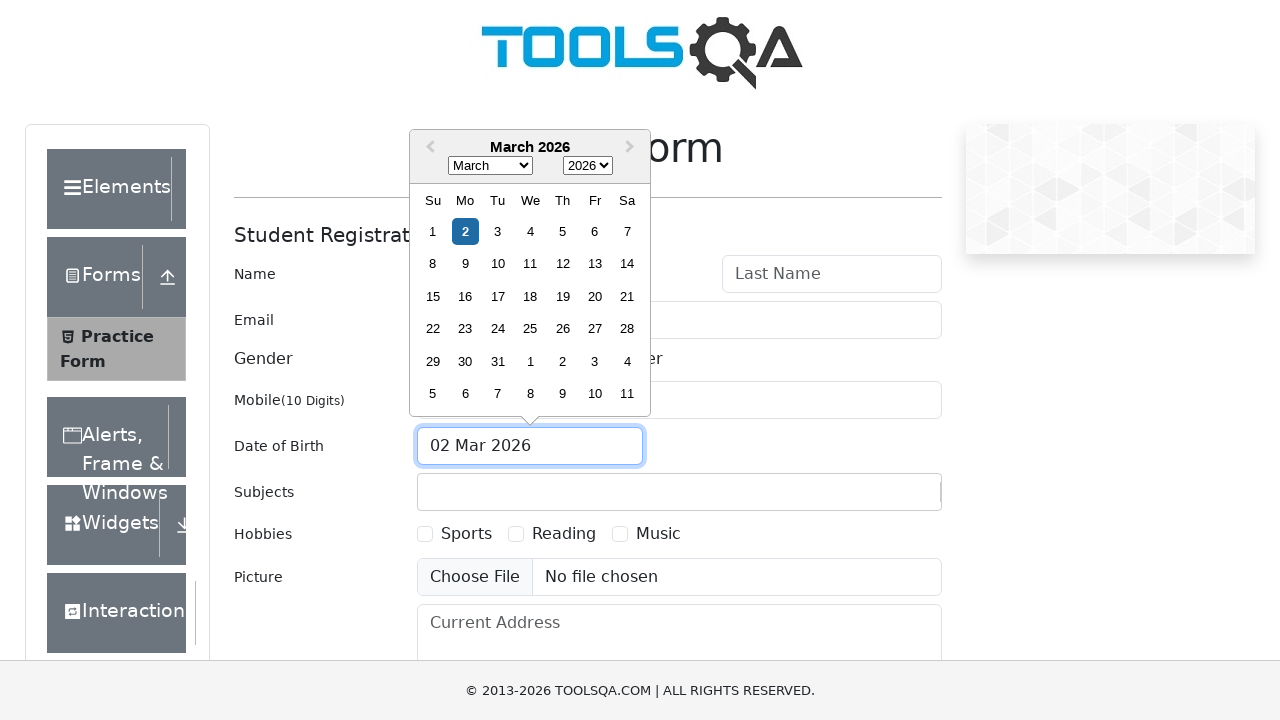

Date picker calendar weeks became visible
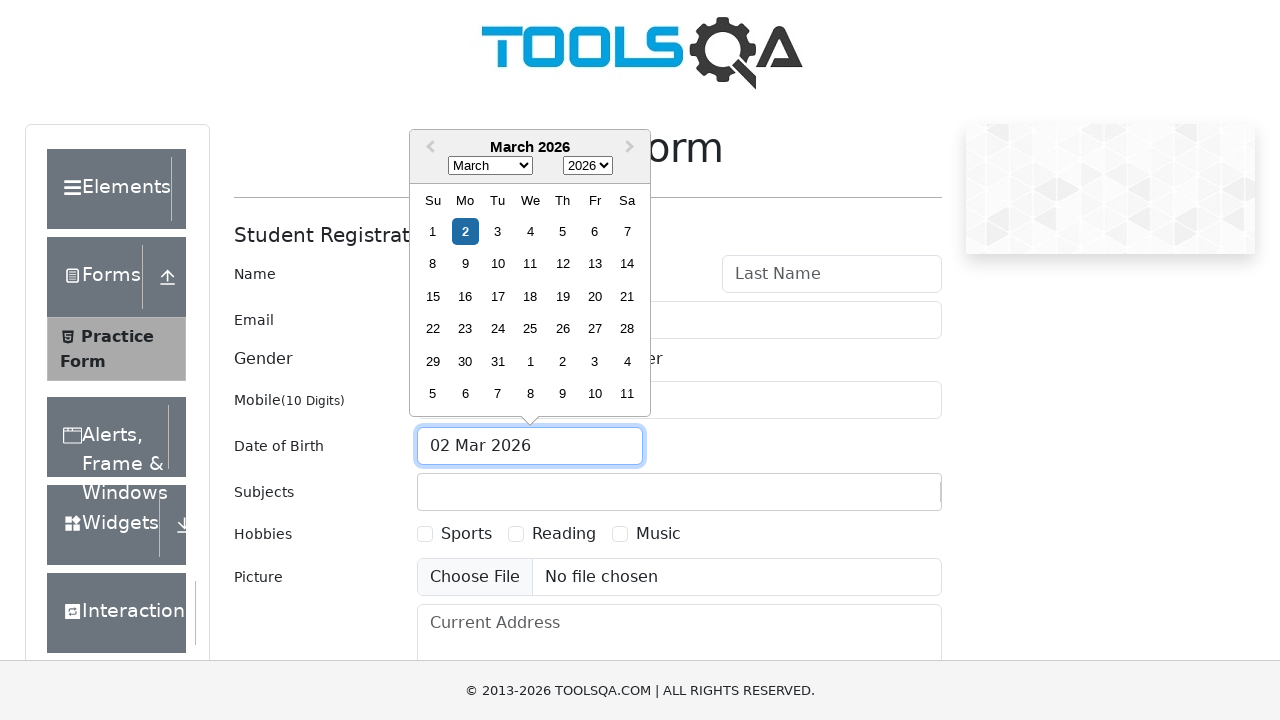

Selected year 1981 from dropdown on .react-datepicker__year-select
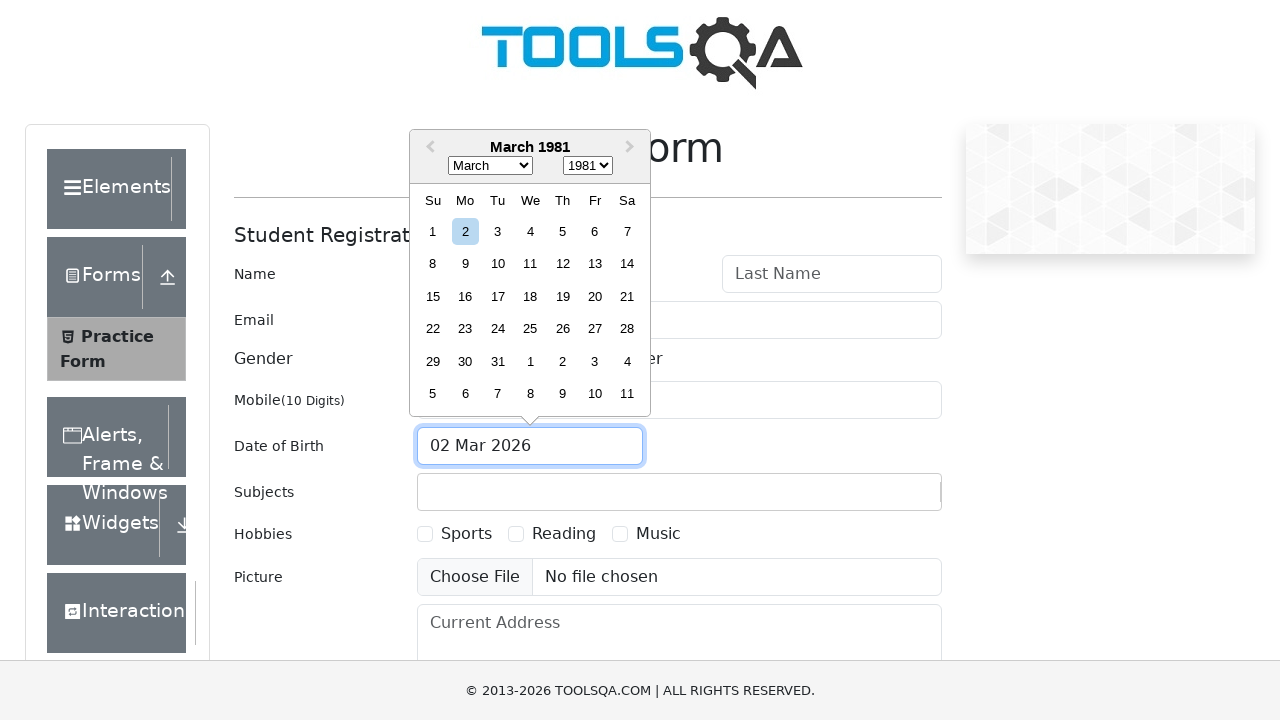

Selected month April (month 3) from dropdown on .react-datepicker__month-select
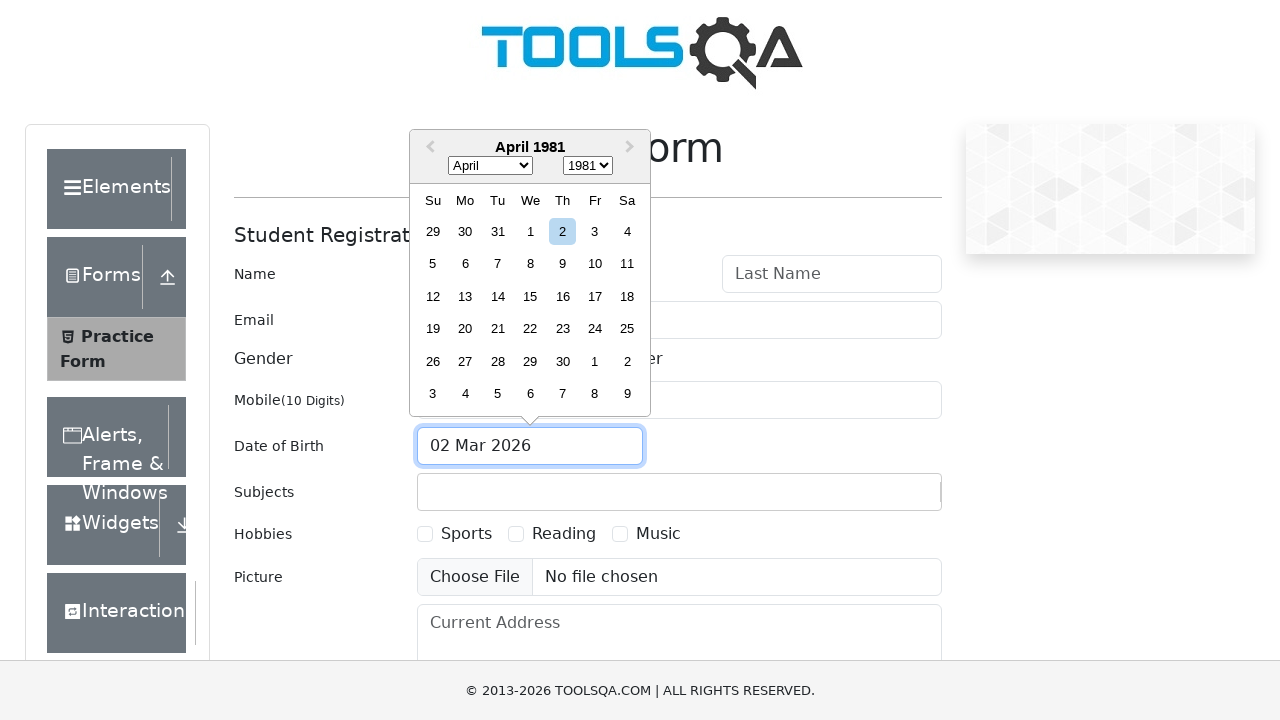

Selected day 15 from date picker calendar at (530, 296) on .react-datepicker__day--015:not(.react-datepicker__day--outside-month)
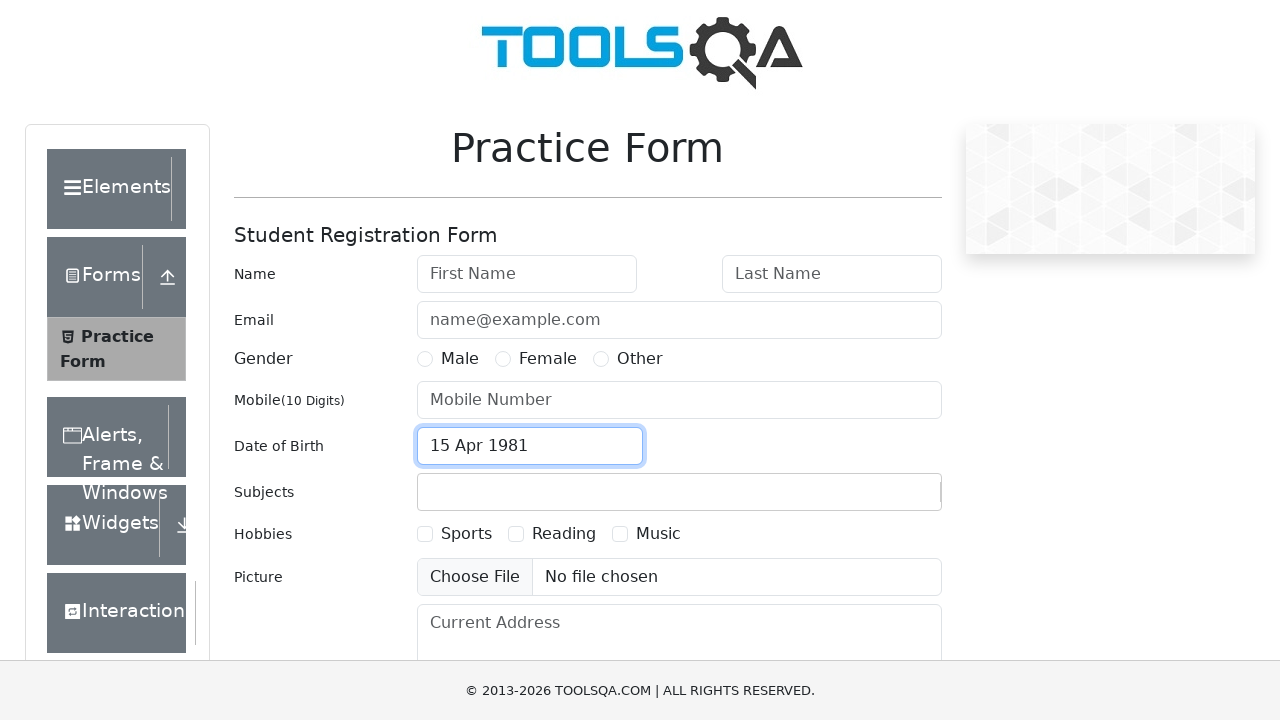

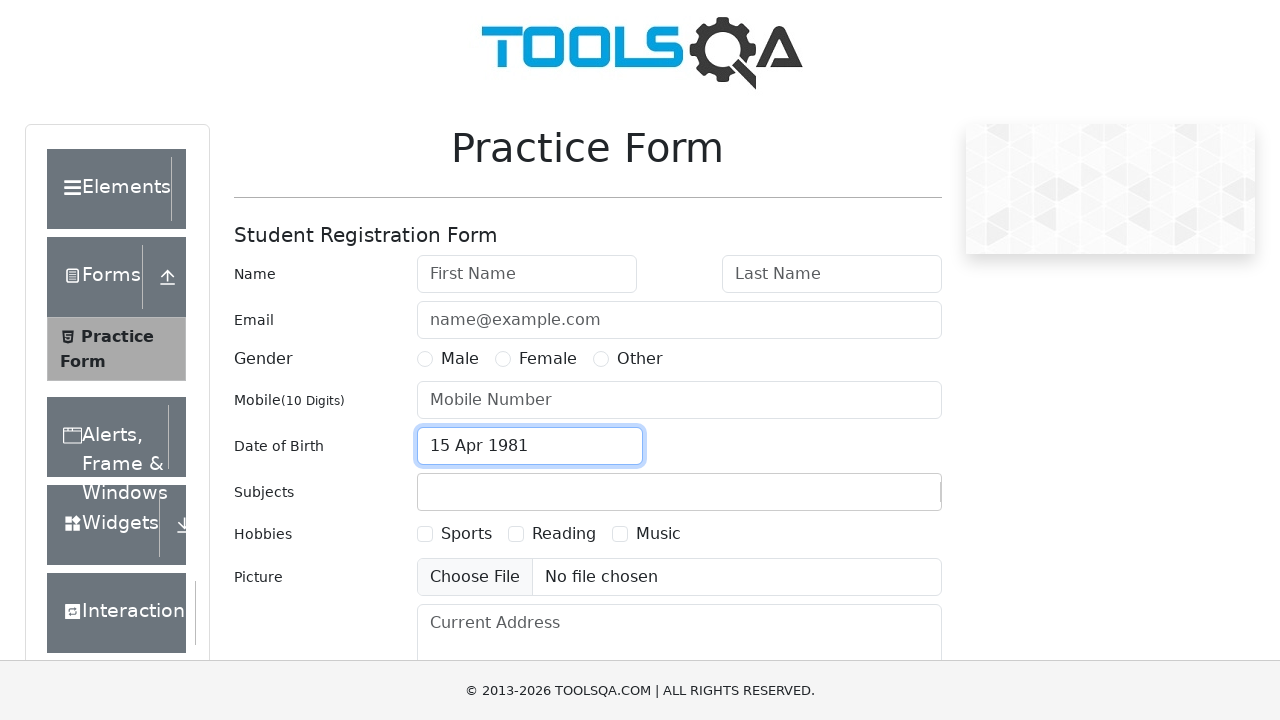